Tests a text box form by filling in name, email, and address fields, then submitting the form

Starting URL: https://demoqa.com/text-box

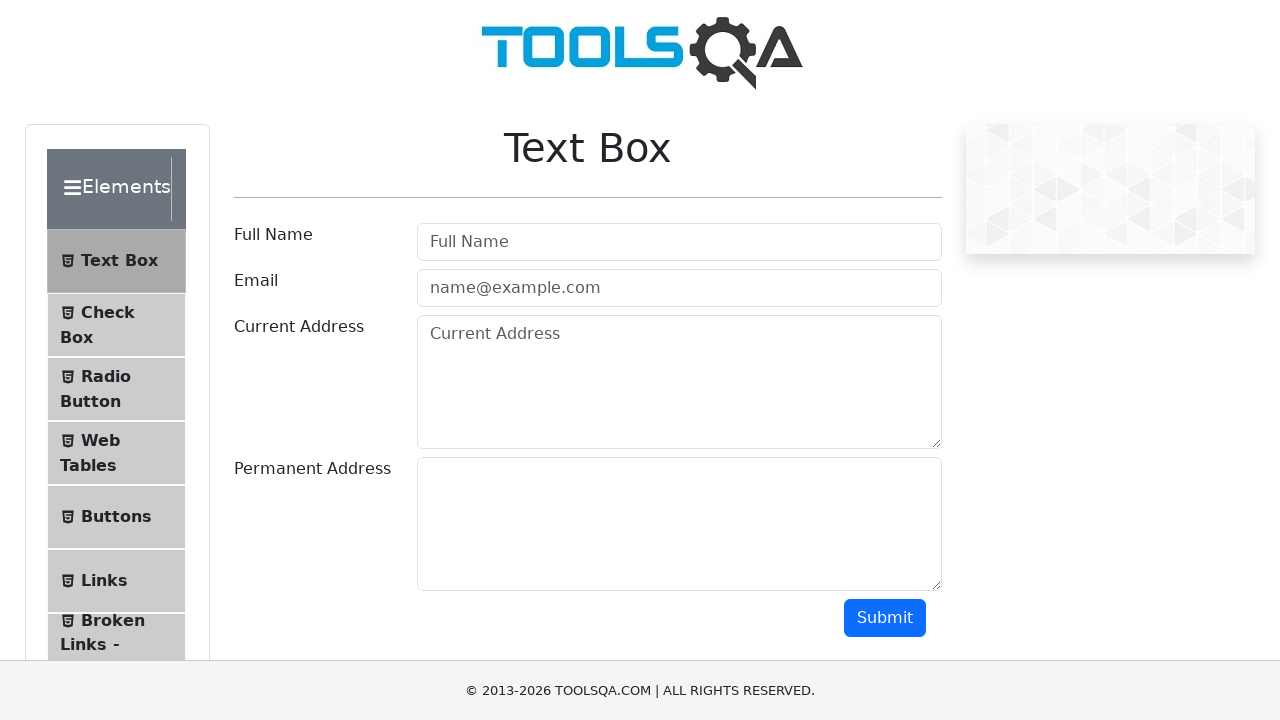

Filled userName field with 'Elon Mask' on #userName
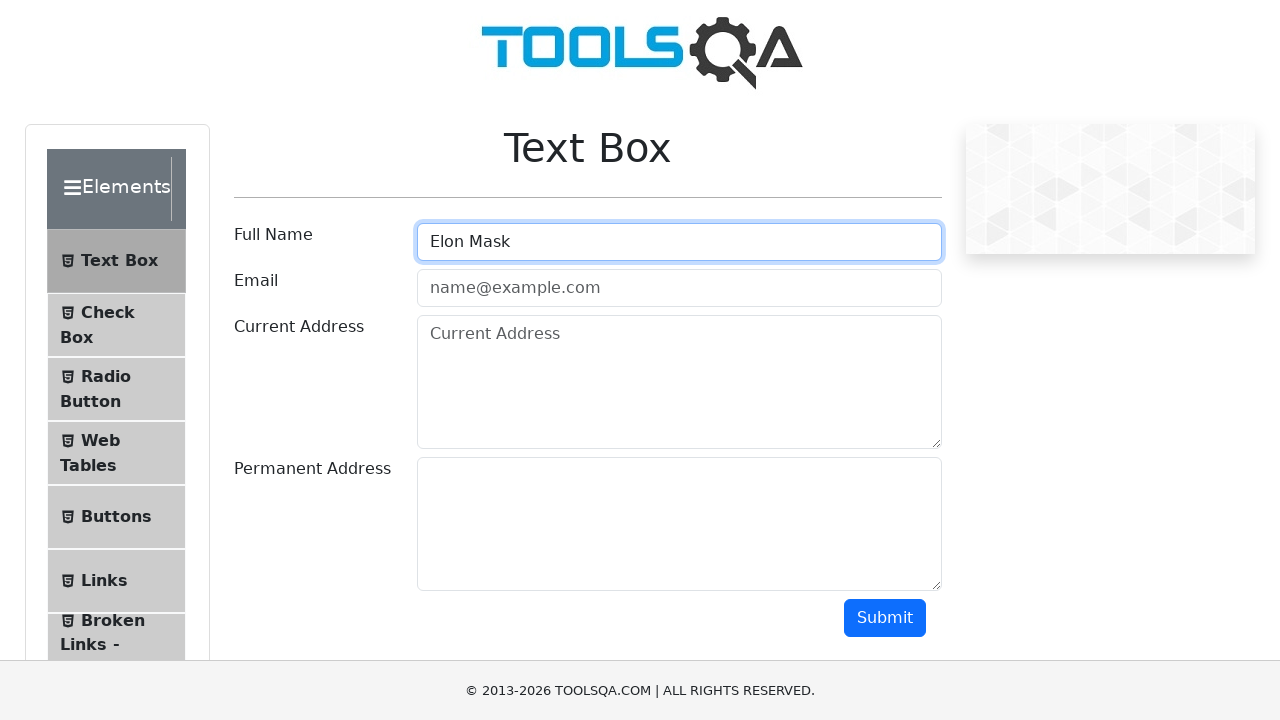

Filled userEmail field with 'elon@gmail.com' on #userEmail
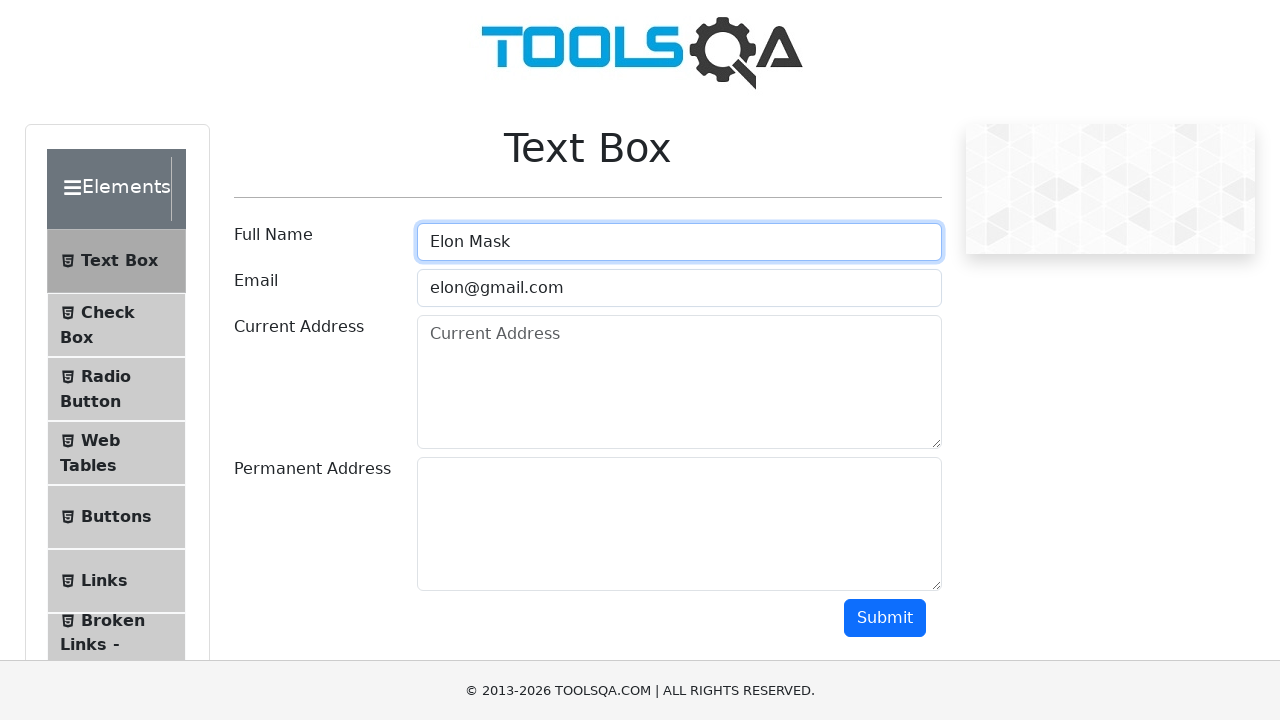

Filled currentAddress field with 'USA, Washington' on #currentAddress
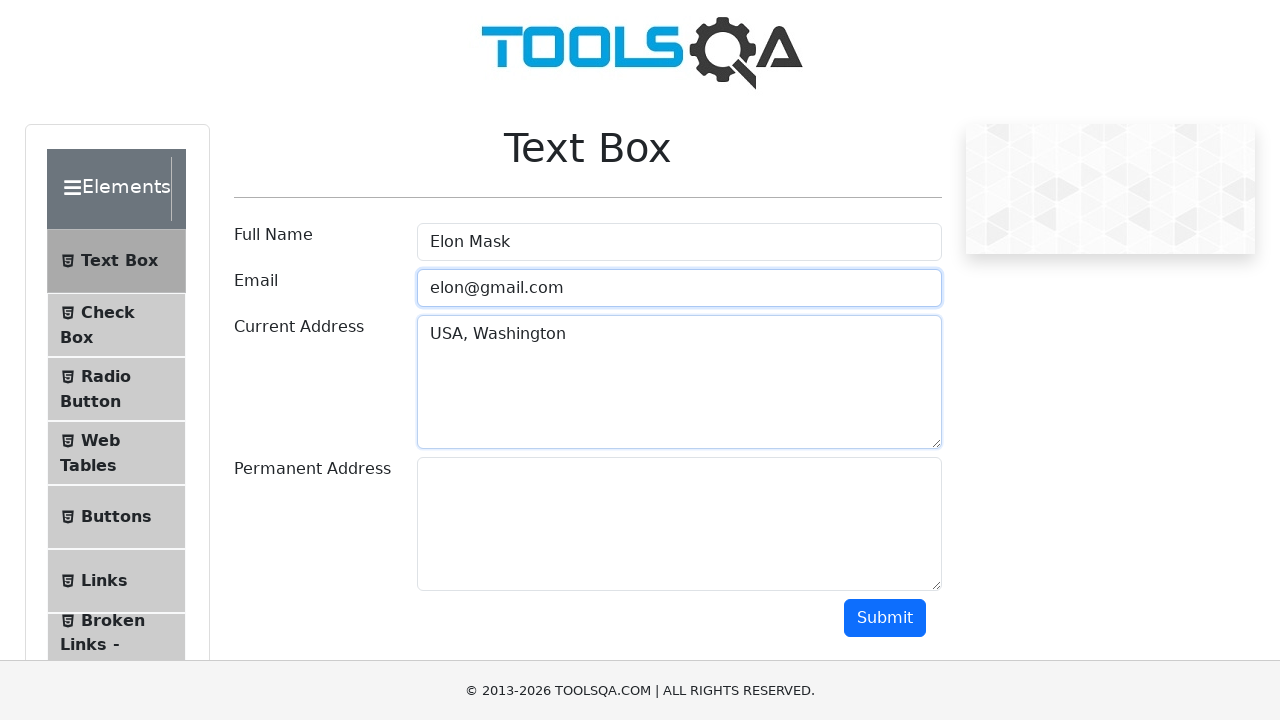

Filled permanentAddress field with 'USA, New York' on #permanentAddress
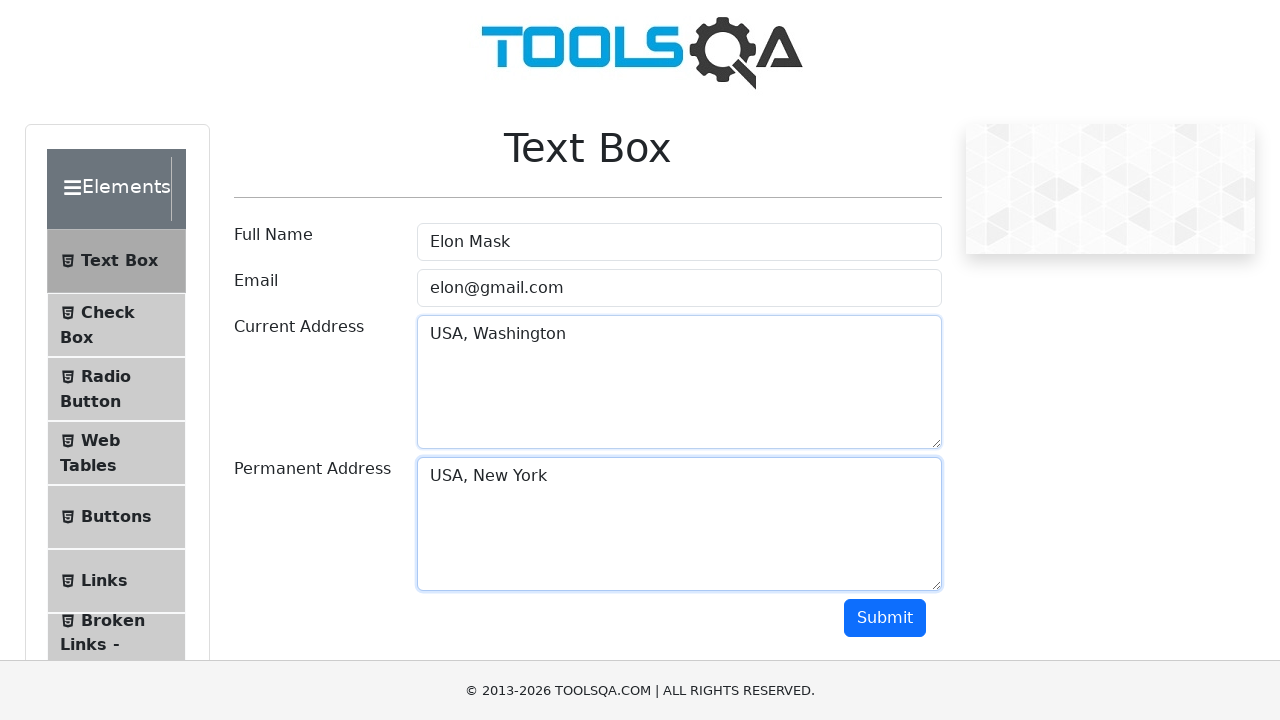

Scrolled down 250px to reveal submit button
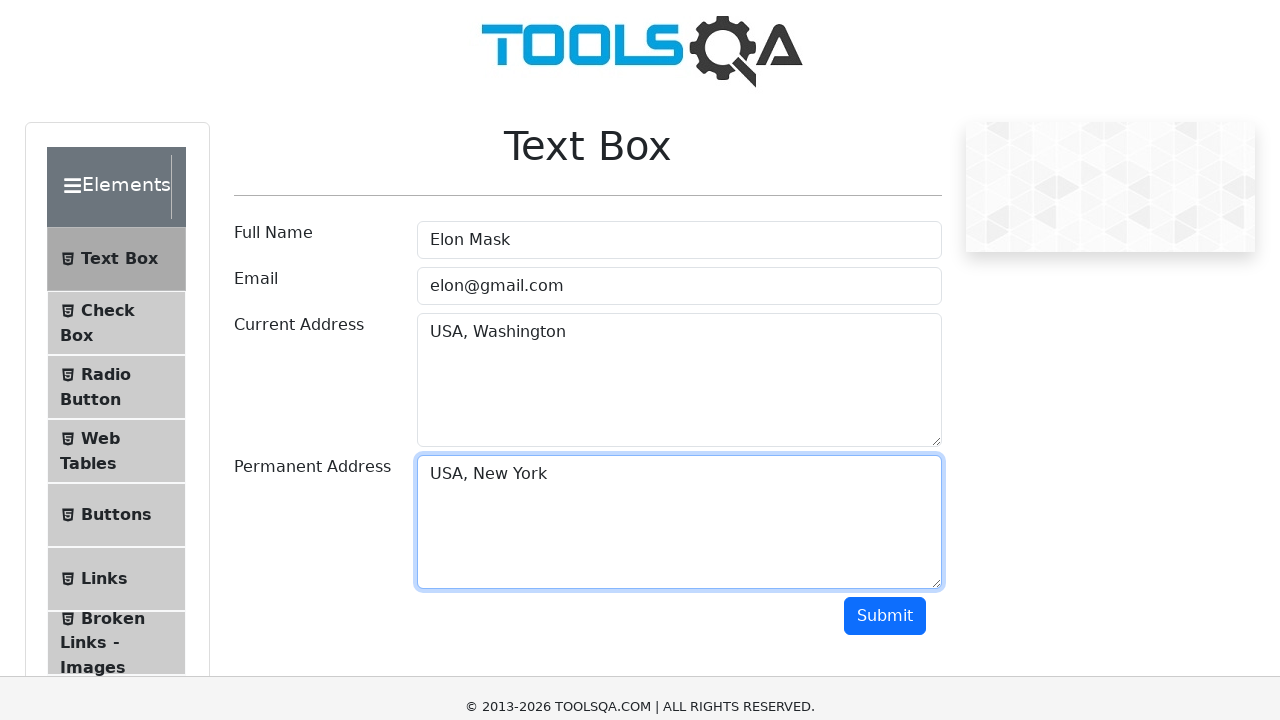

Clicked submit button to submit form at (885, 368) on #submit
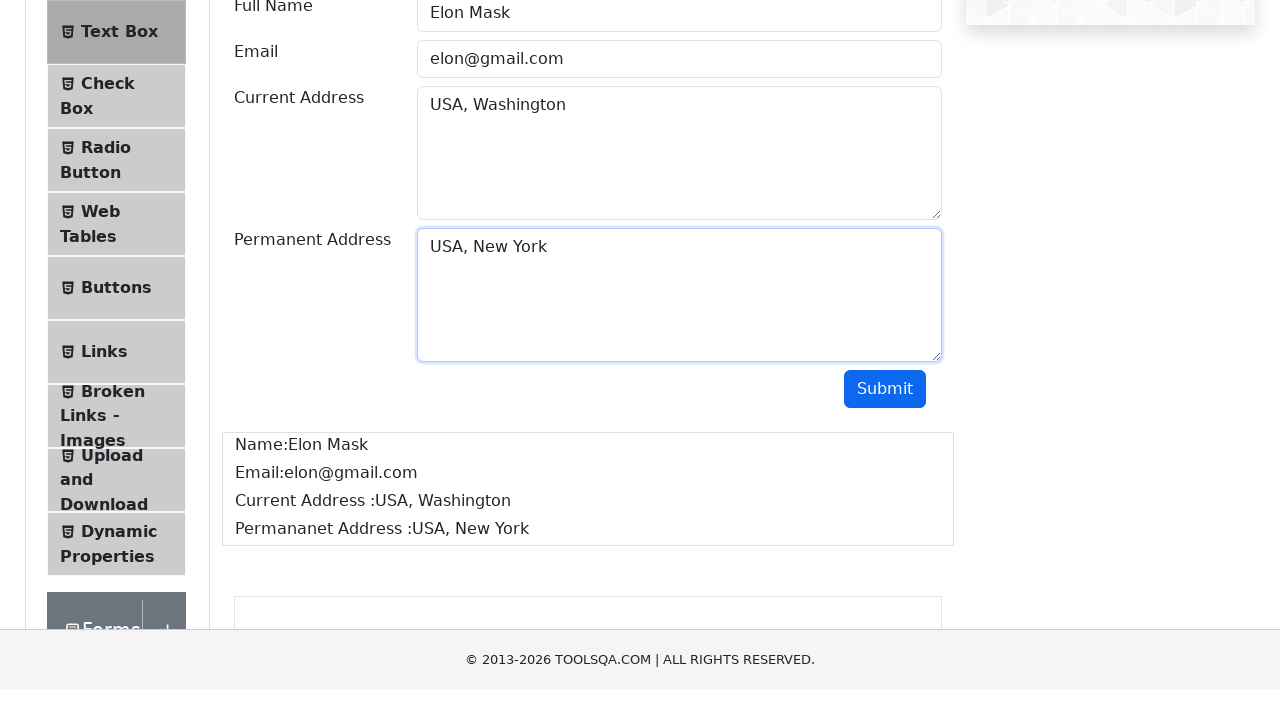

Form submission completed and output name field appeared
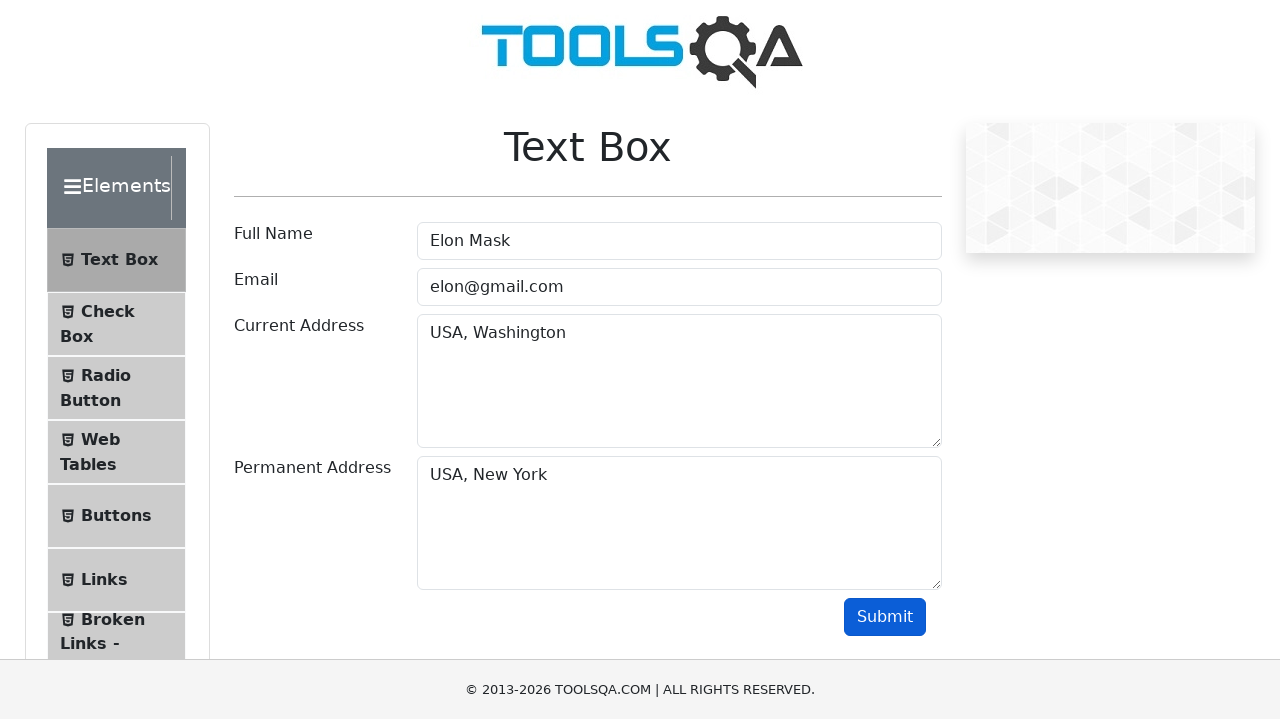

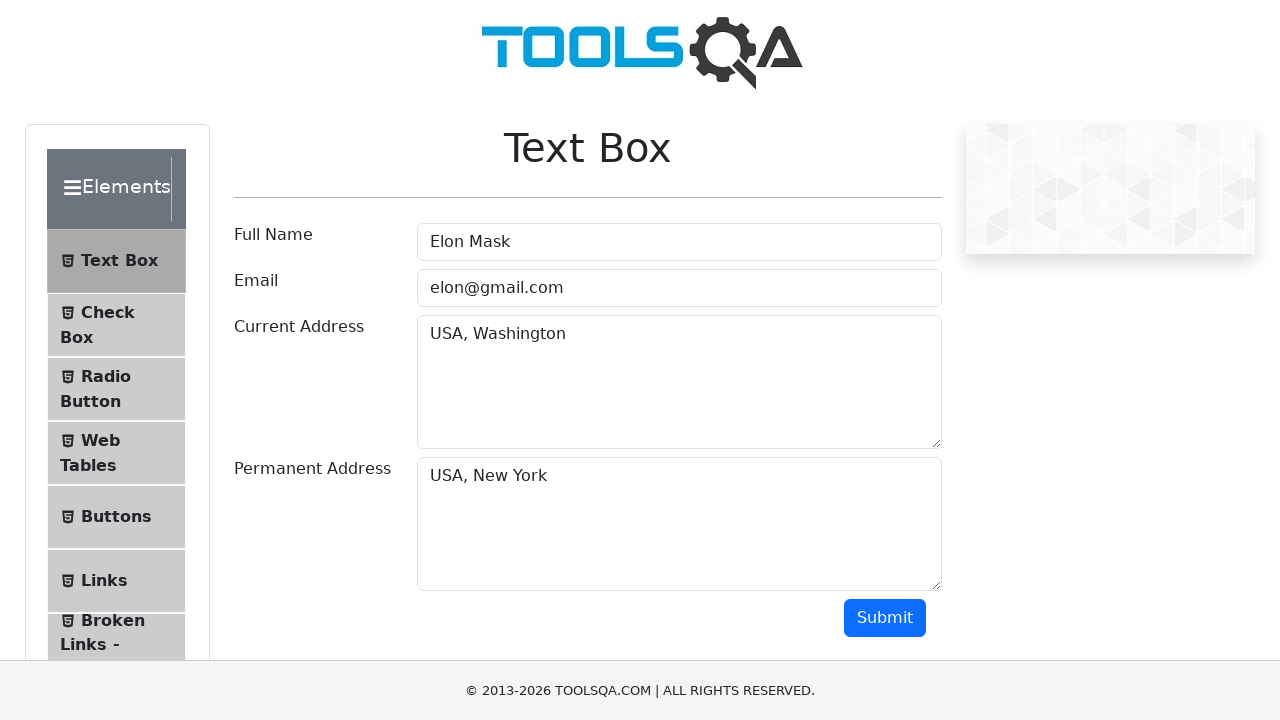